Tests drag and drop functionality by dragging an element from one column to another

Starting URL: https://the-internet.herokuapp.com/drag_and_drop

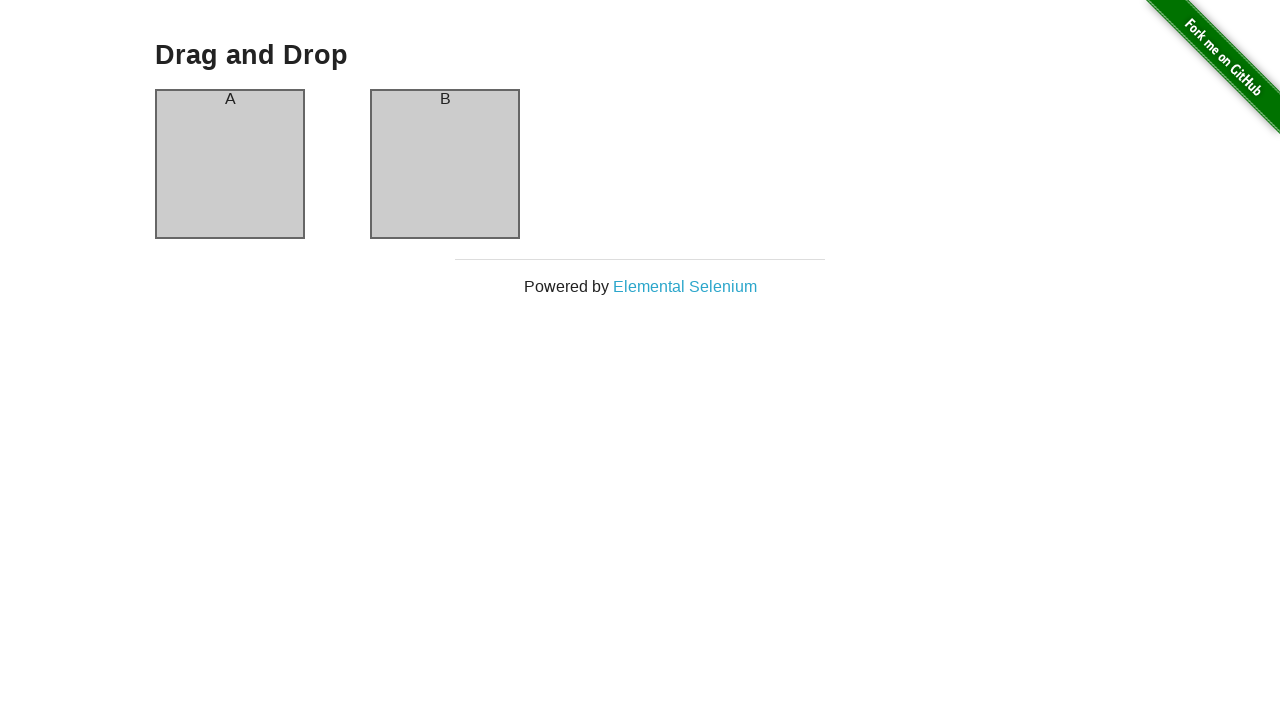

Located source element in first column
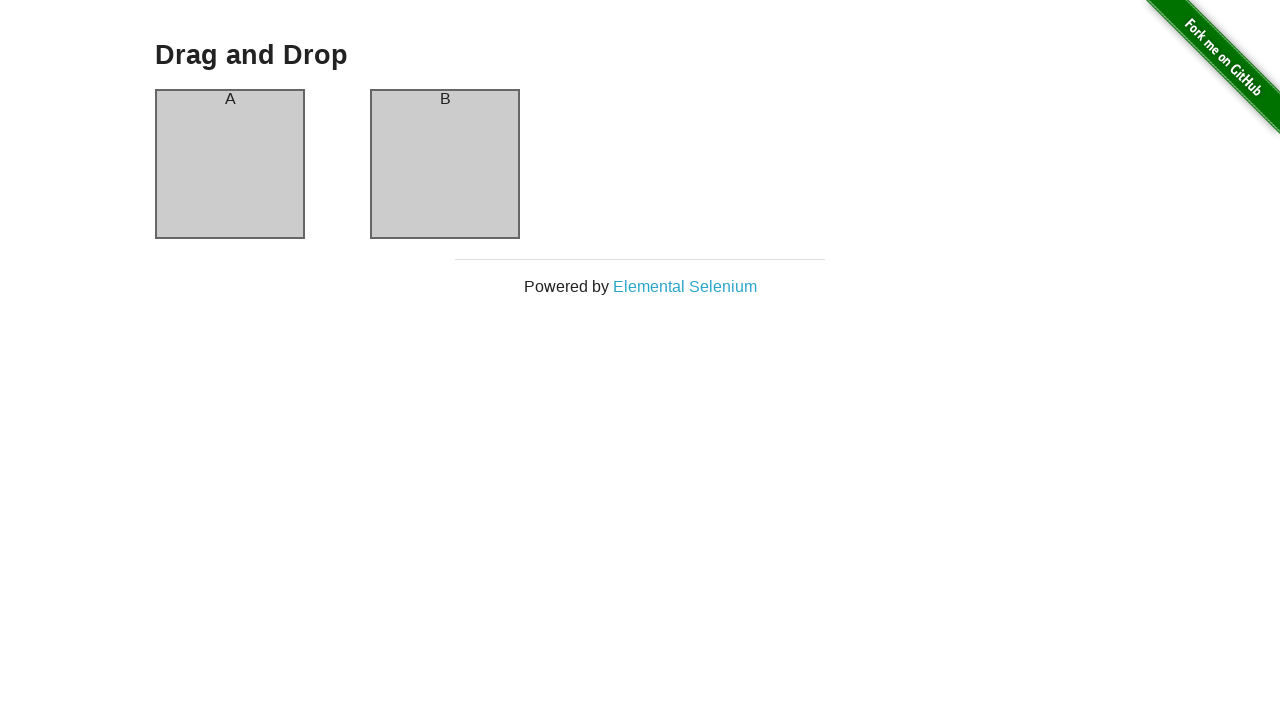

Located target element in second column
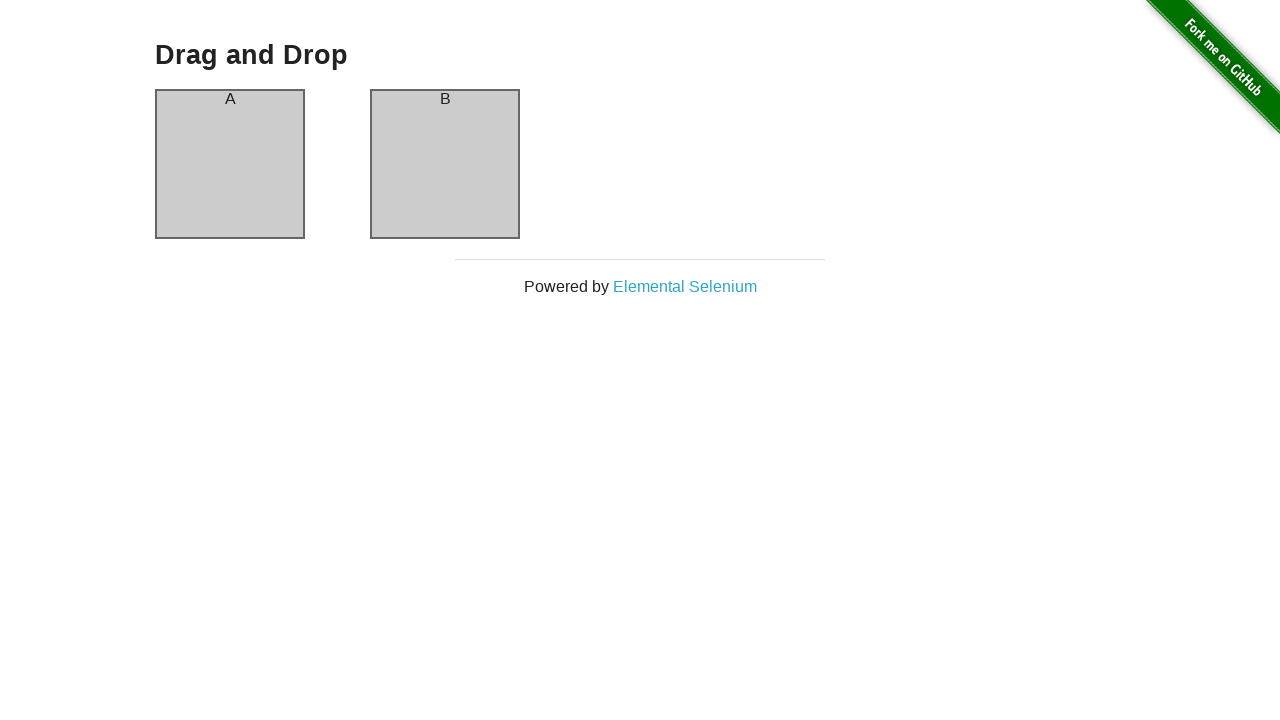

Dragged element from first column to second column at (445, 164)
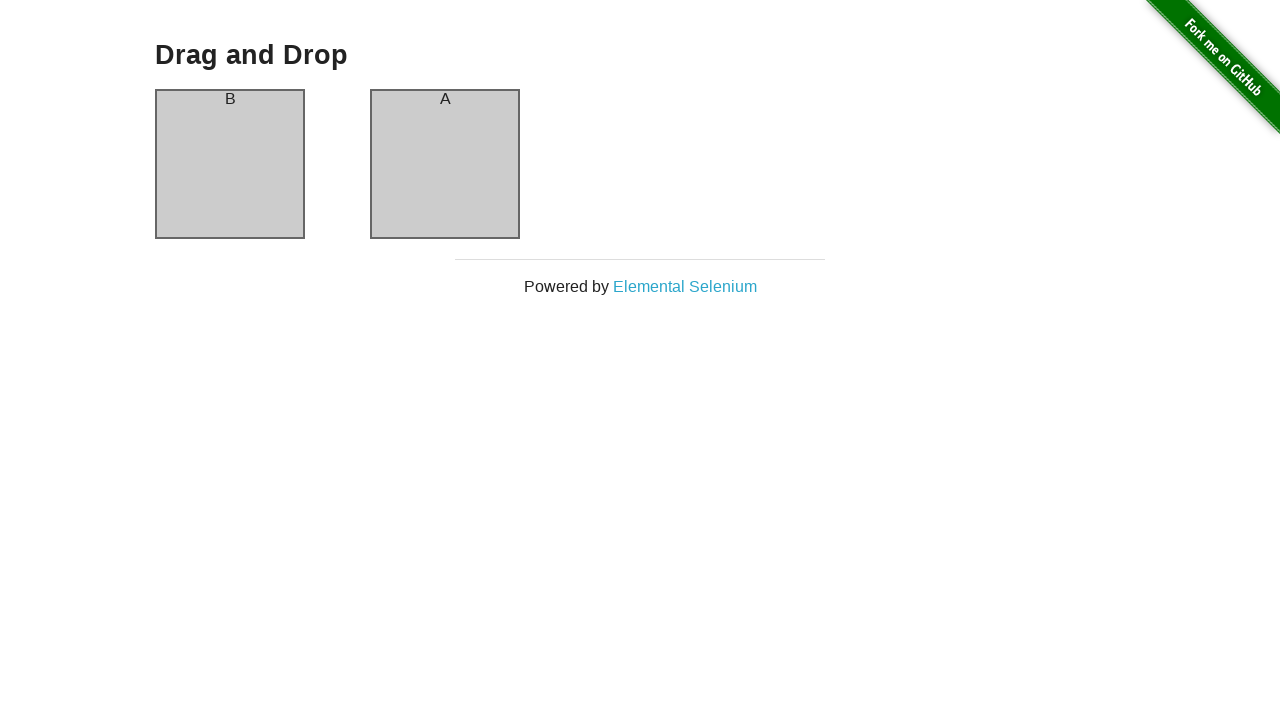

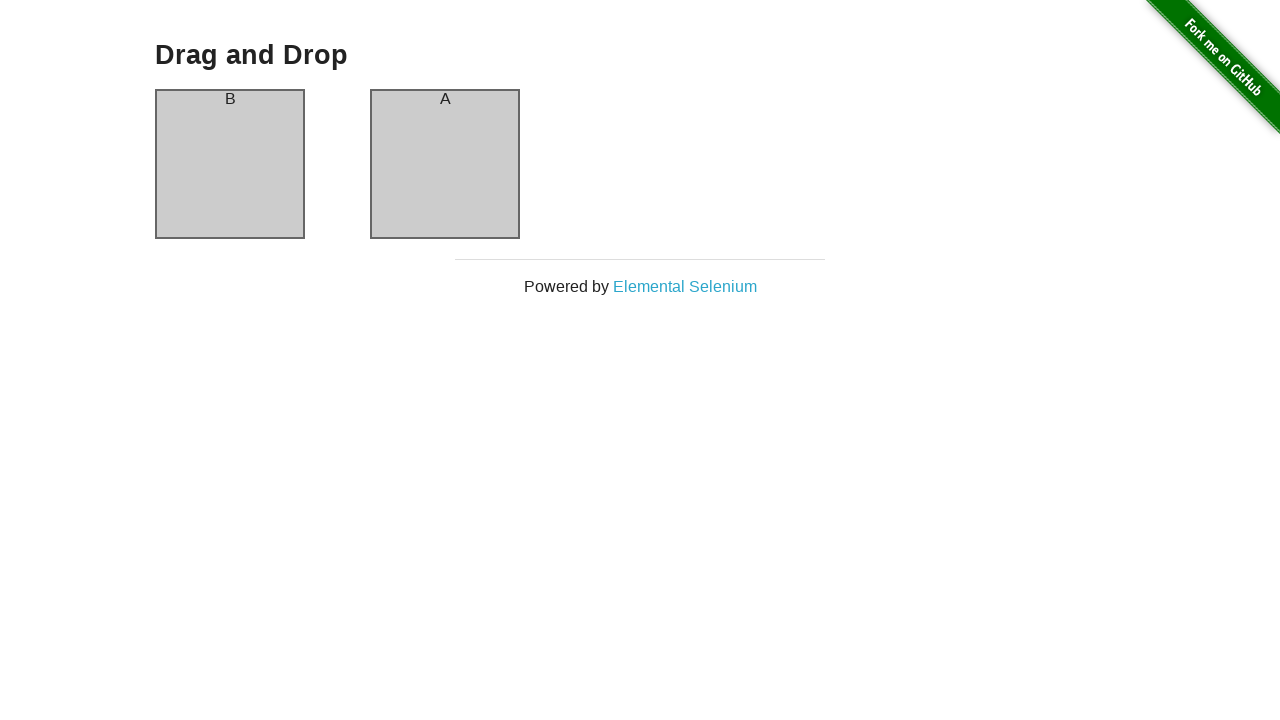